Tests hovering over a menu item and clicking on a submenu option on the SpiceJet website

Starting URL: https://www.spicejet.com

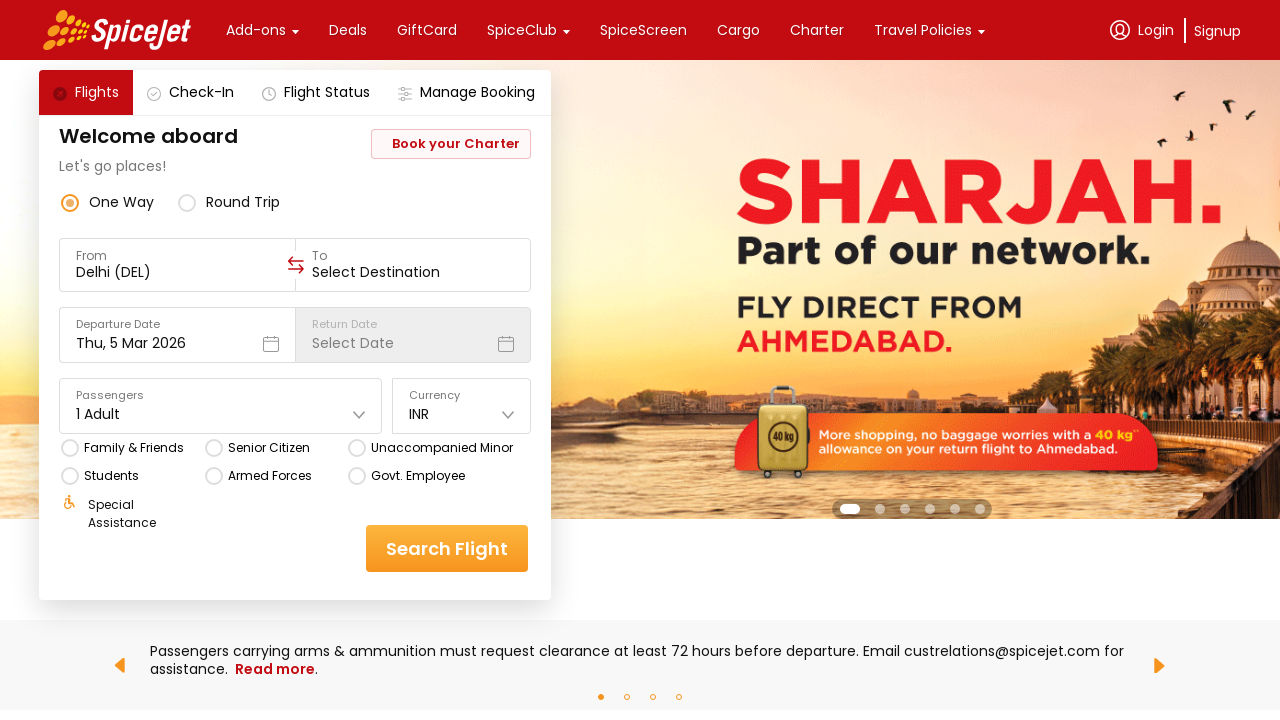

Hovered over Add-ons menu item at (256, 30) on xpath=//div[text()='Add-ons']
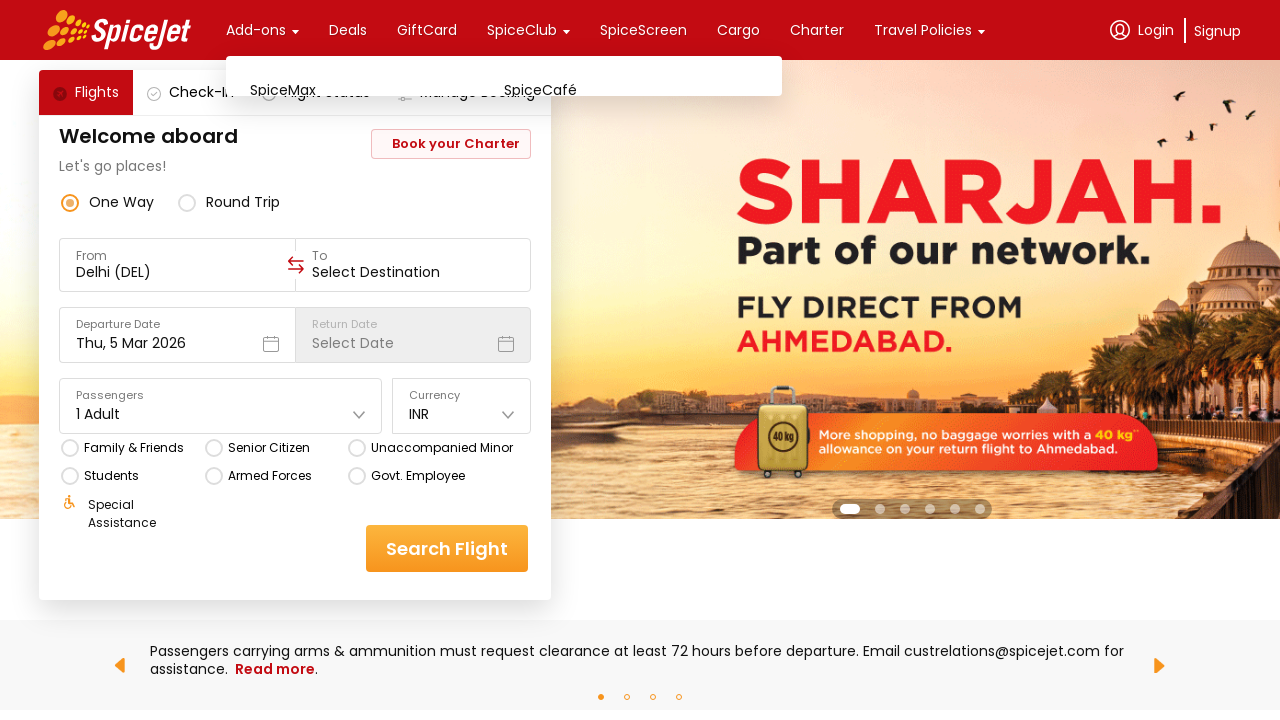

Clicked on Visa Services submenu option at (631, 123) on xpath=//div[text()='Visa Services']
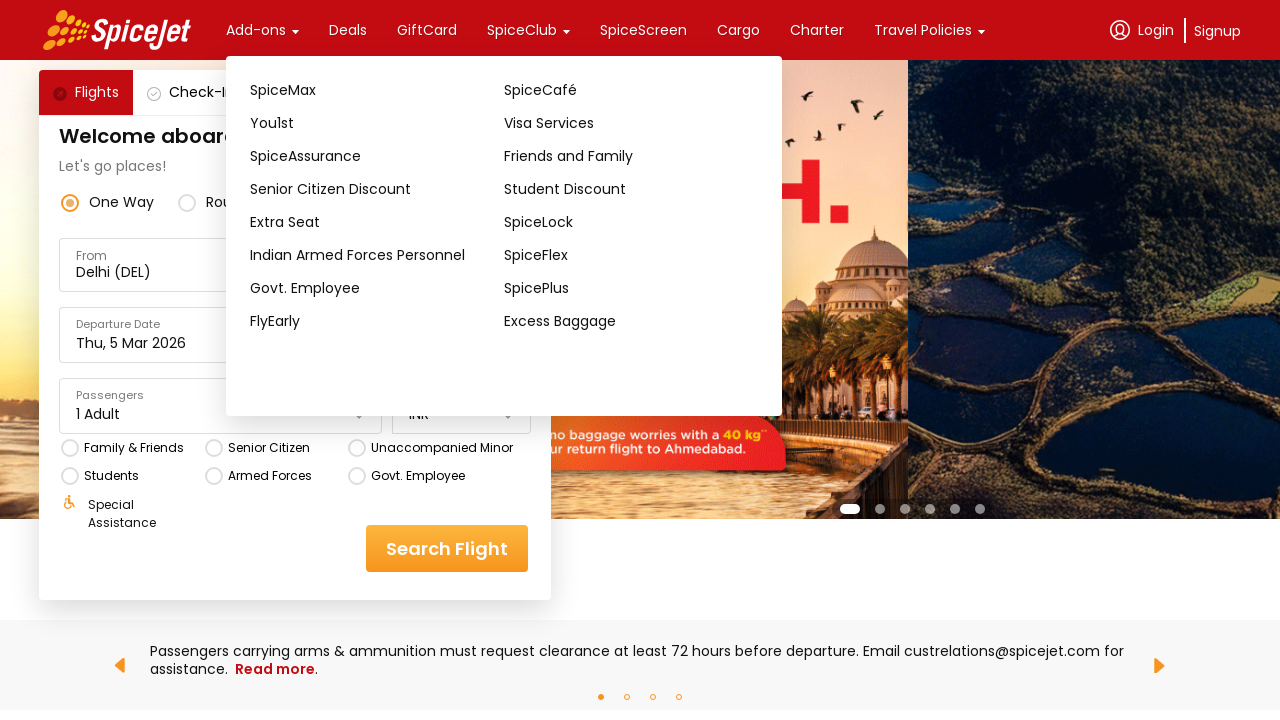

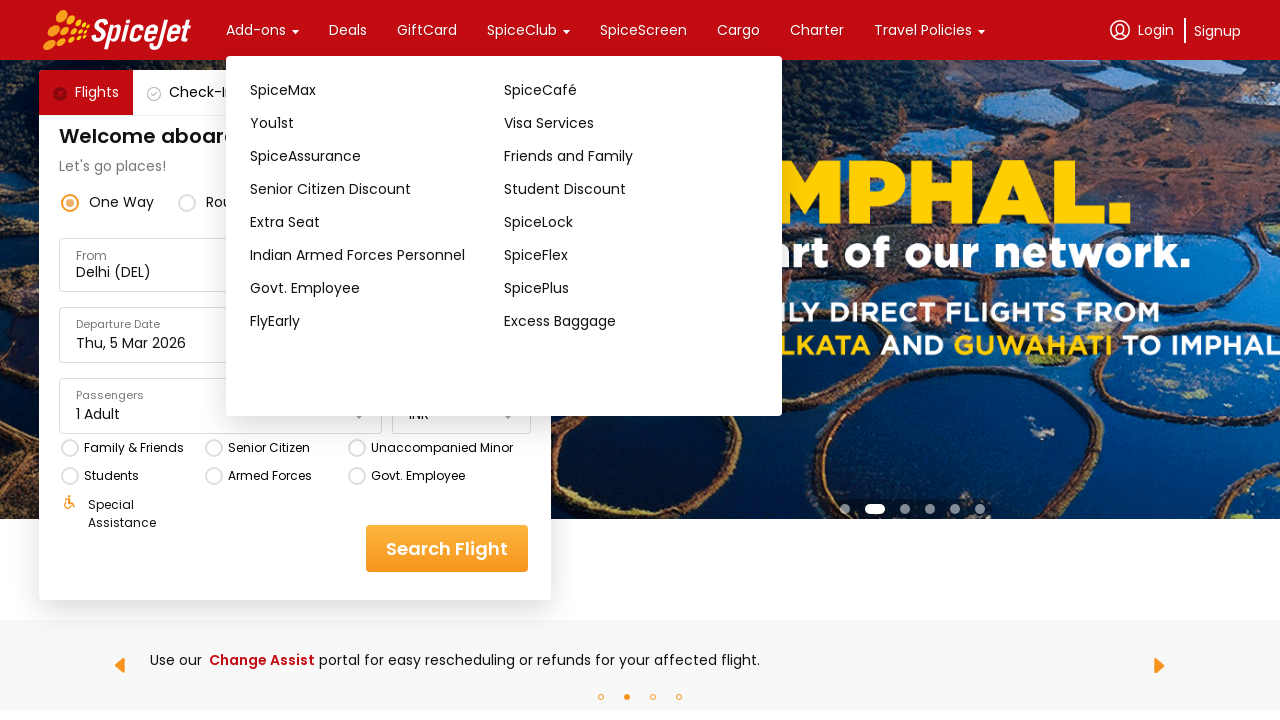